Verifies that the login button on the page displays the correct text "Log In"

Starting URL: https://login1.nextbasecrm.com/

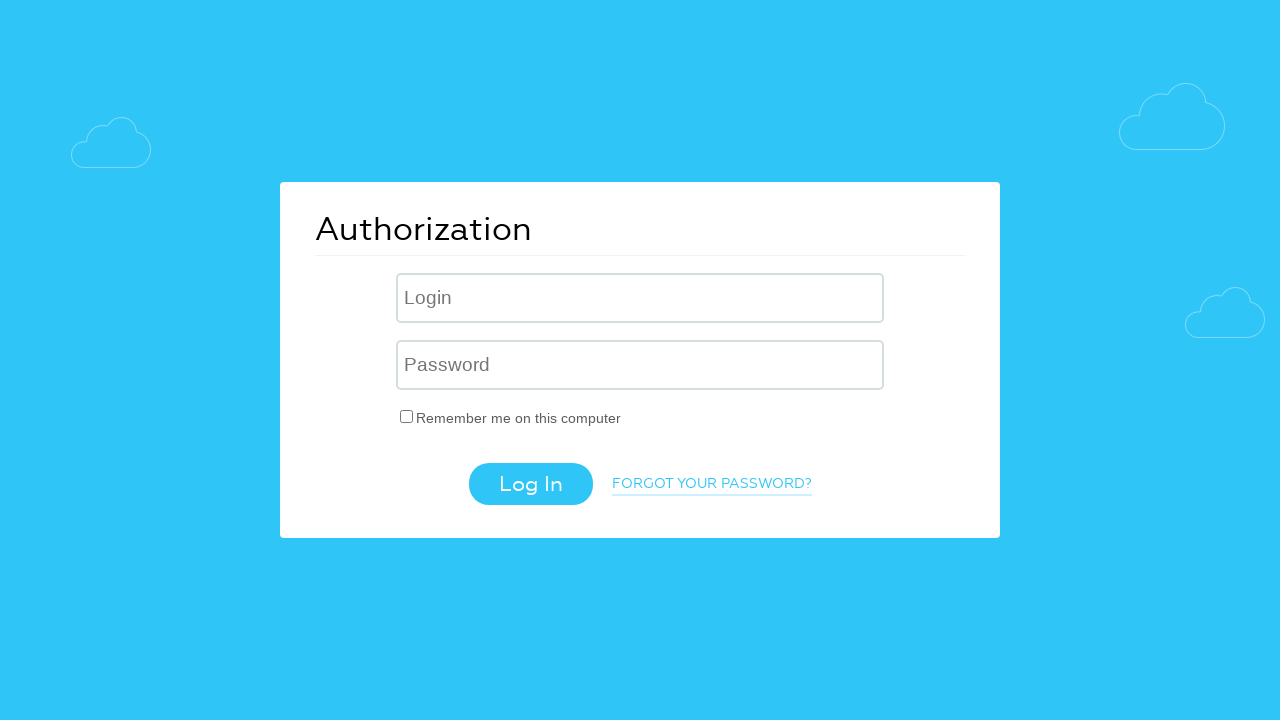

Navigated to login page at https://login1.nextbasecrm.com/
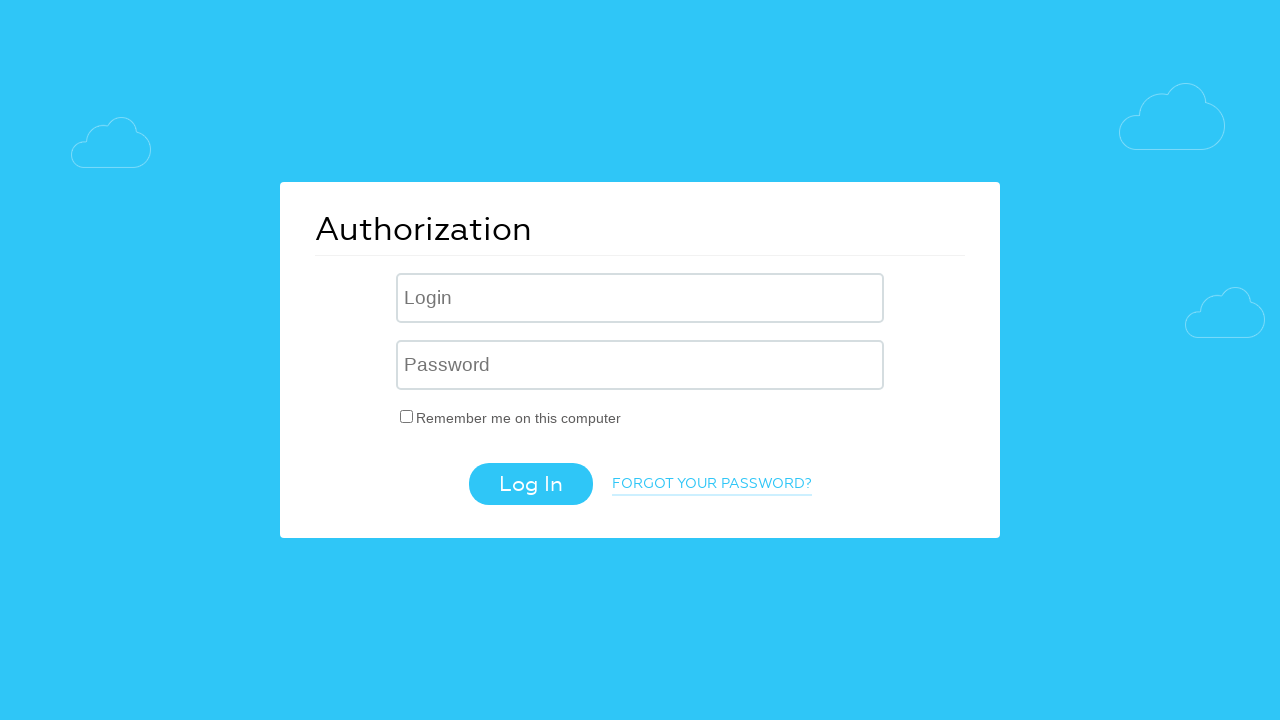

Located login button element with selector input[value='Log In']
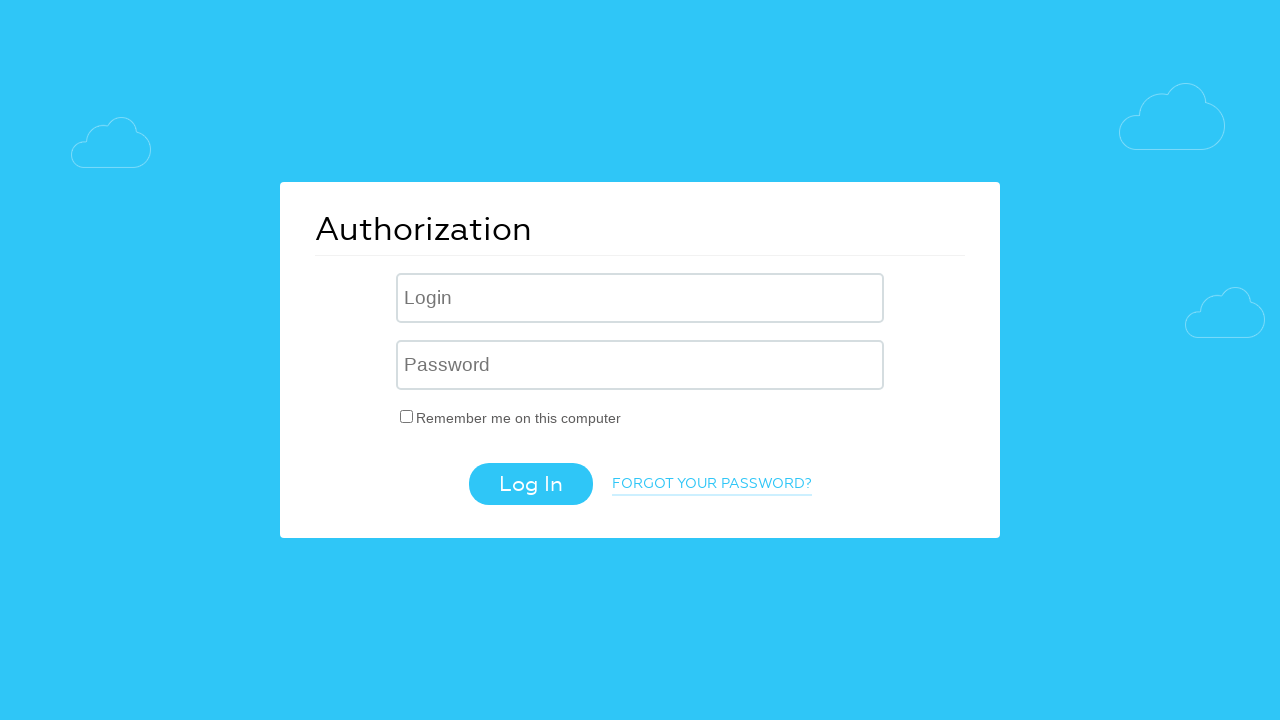

Retrieved login button text: 'Log In'
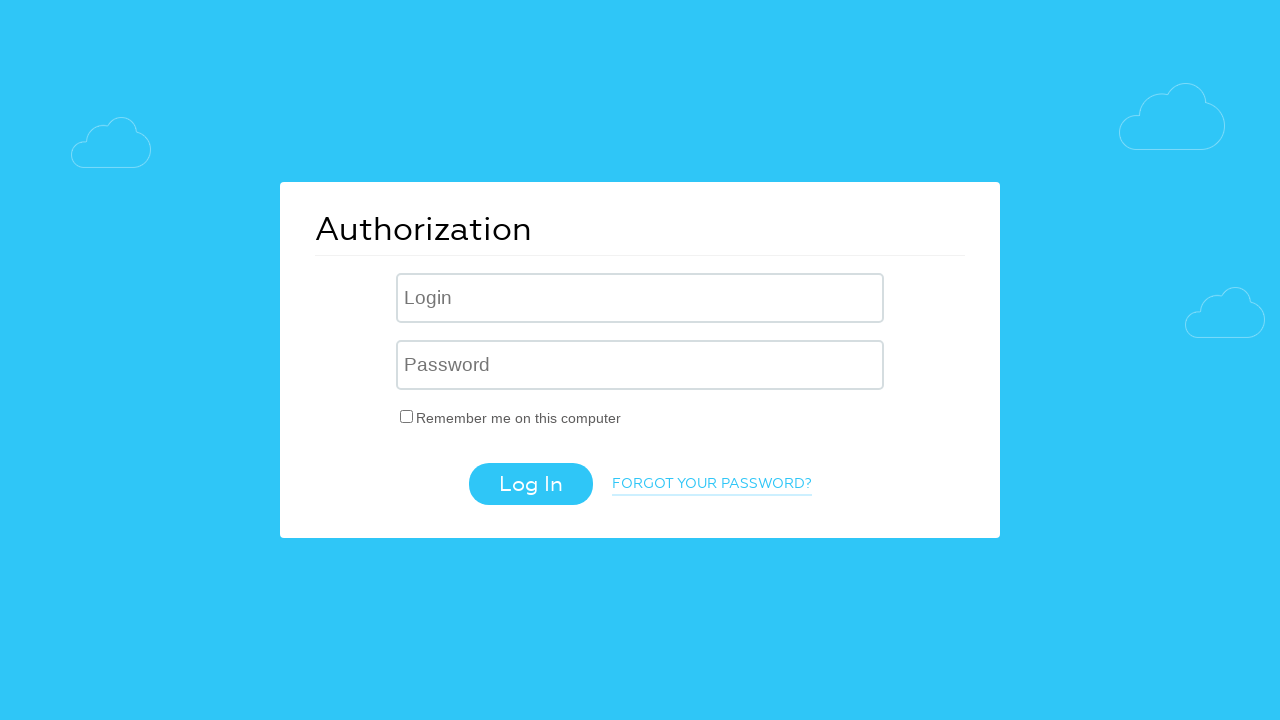

Verified that login button displays correct text 'Log In'
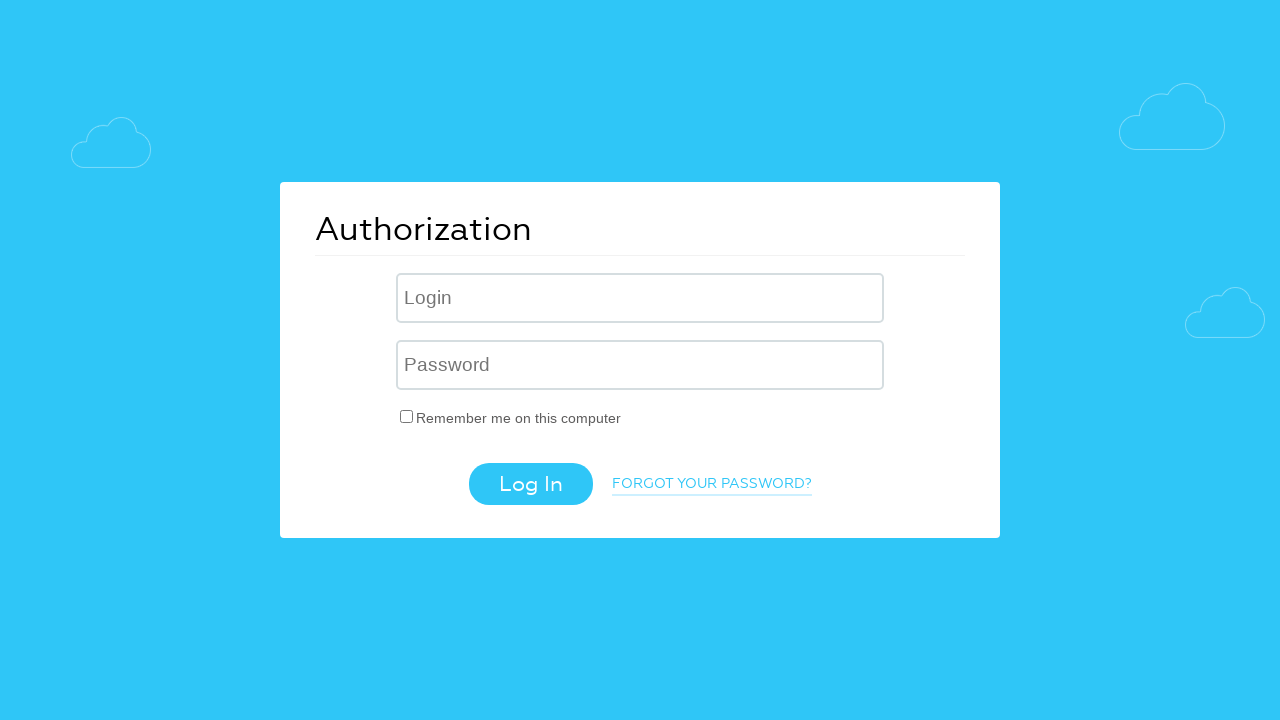

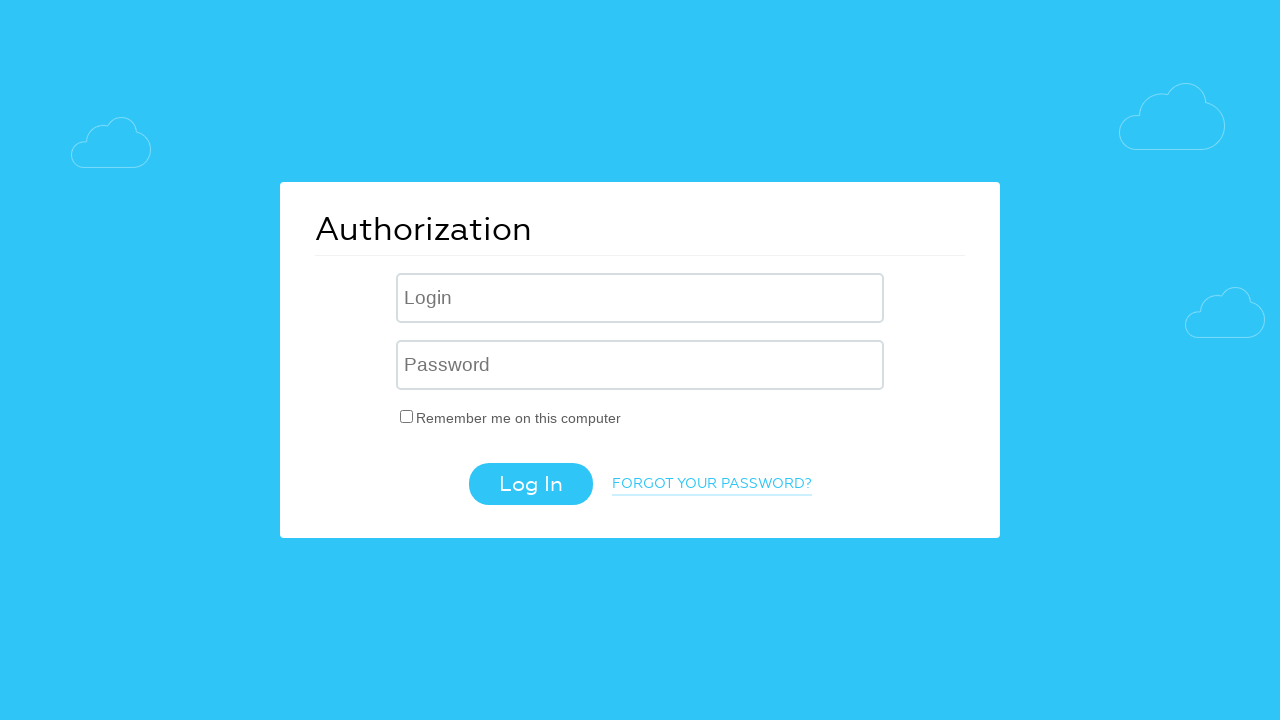